Tests iframe handling functionality by switching between frames using different methods (WebElement, index) and accessing elements within frames

Starting URL: https://demoqa.com/frames

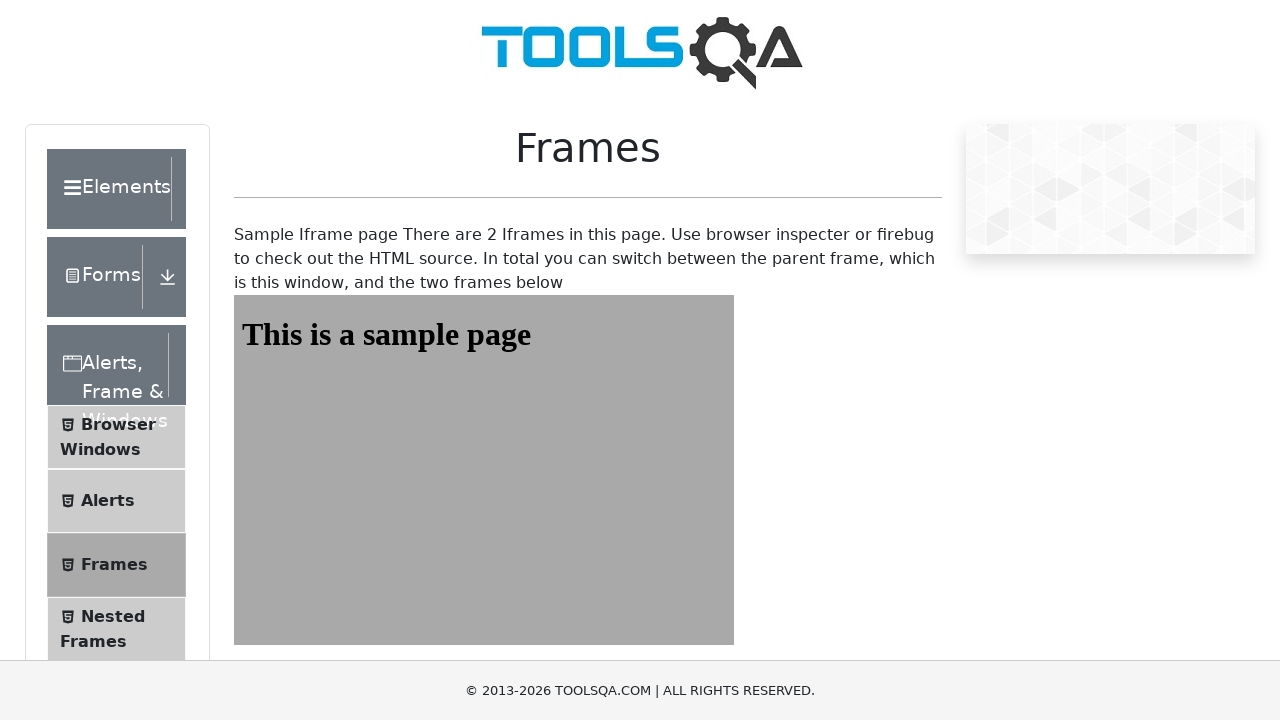

Navigated to https://demoqa.com/frames
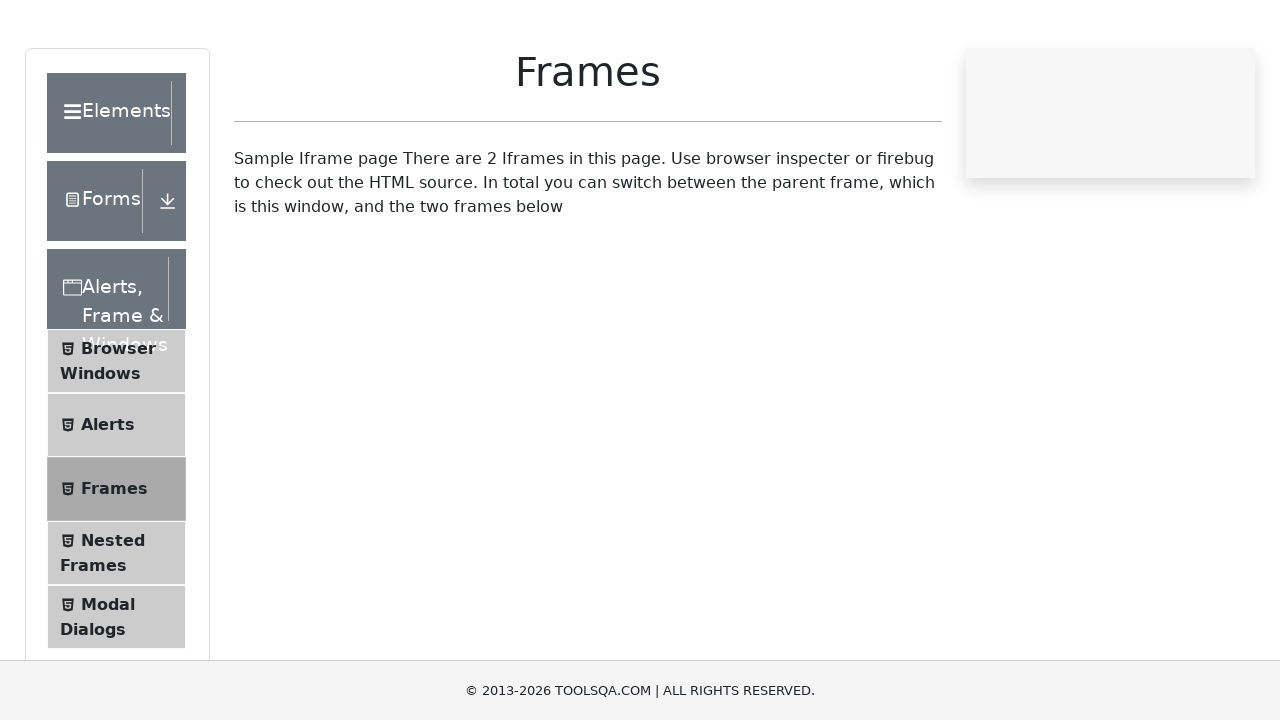

Located iframe#frame1 using frame_locator
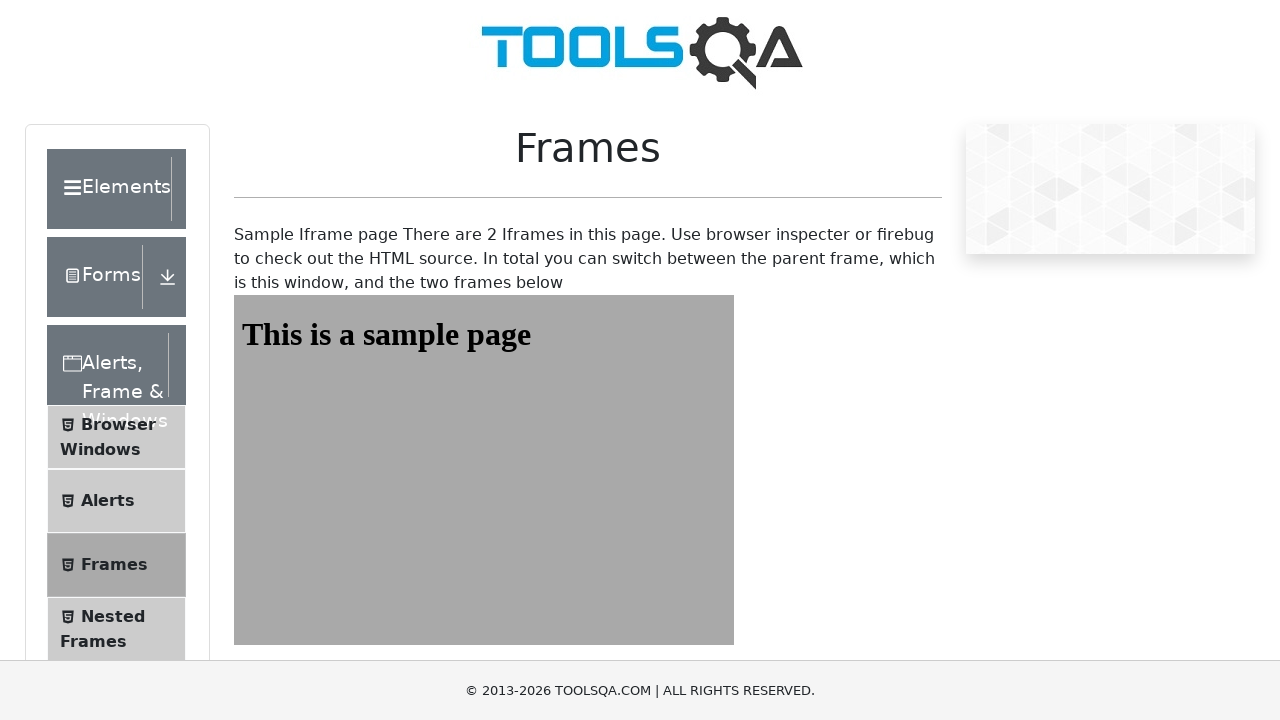

Located iframe#frame2 using frame_locator
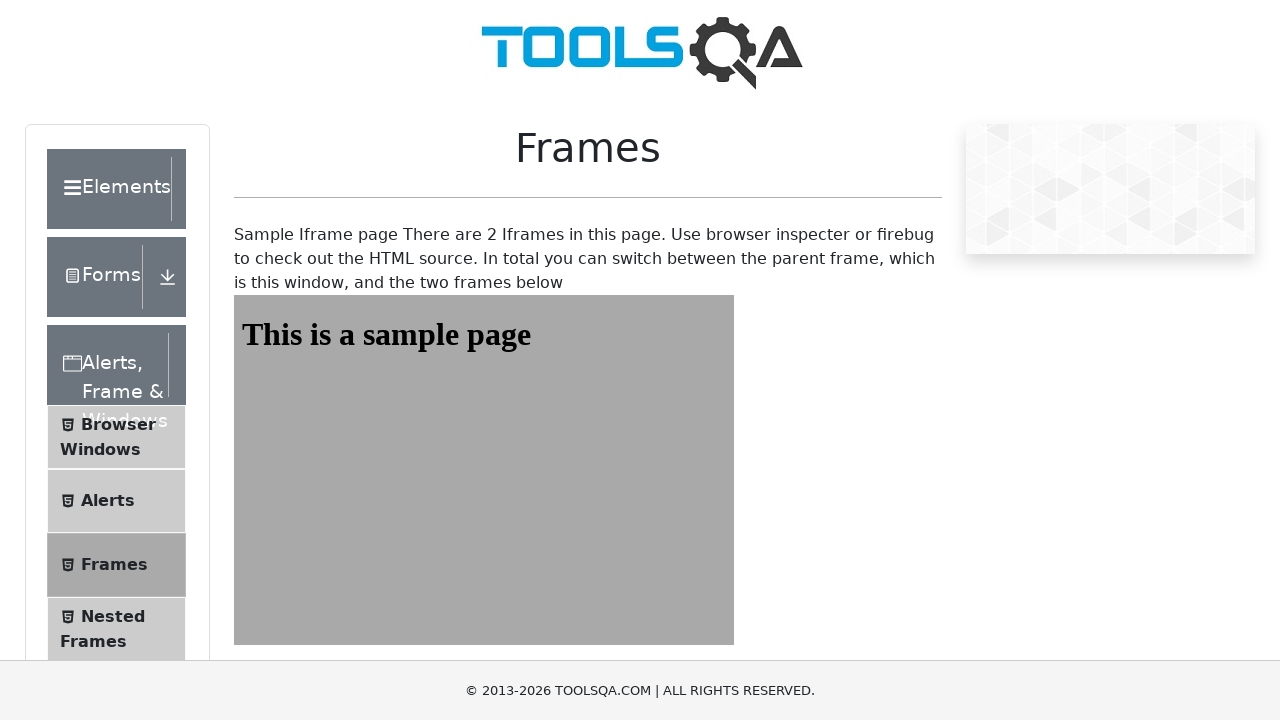

Retrieved heading text from frame2: 'This is a sample page'
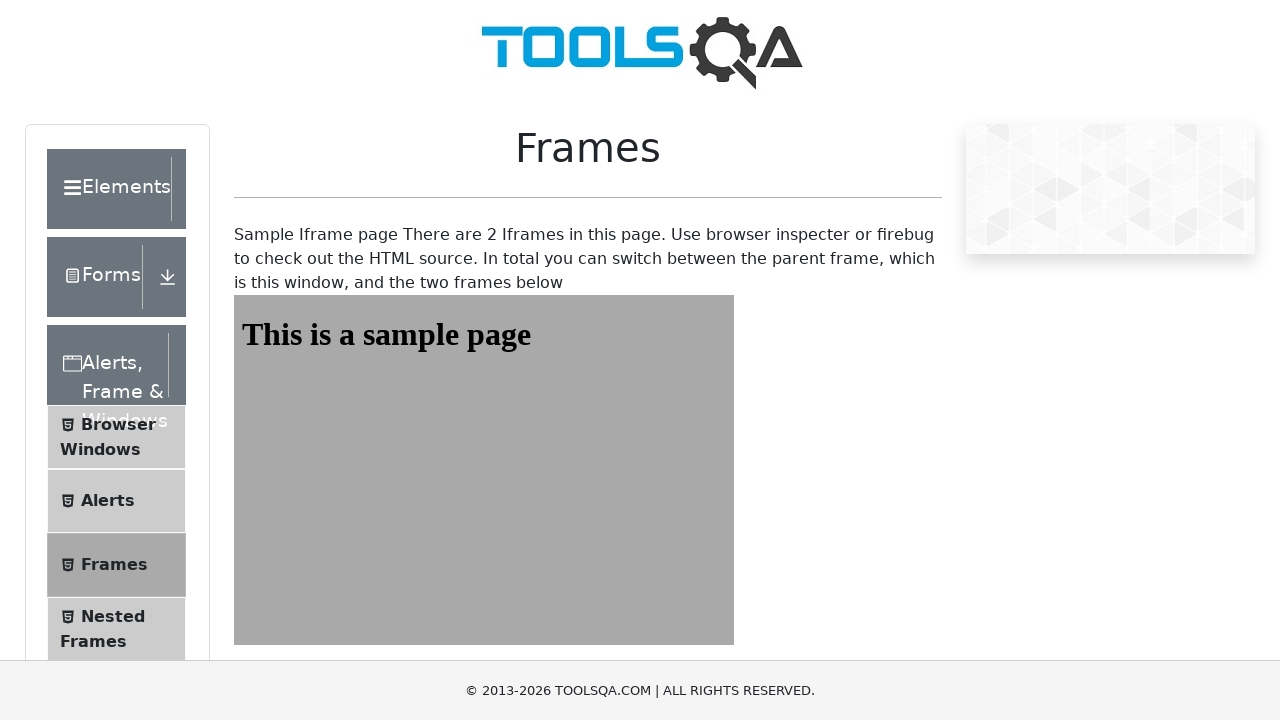

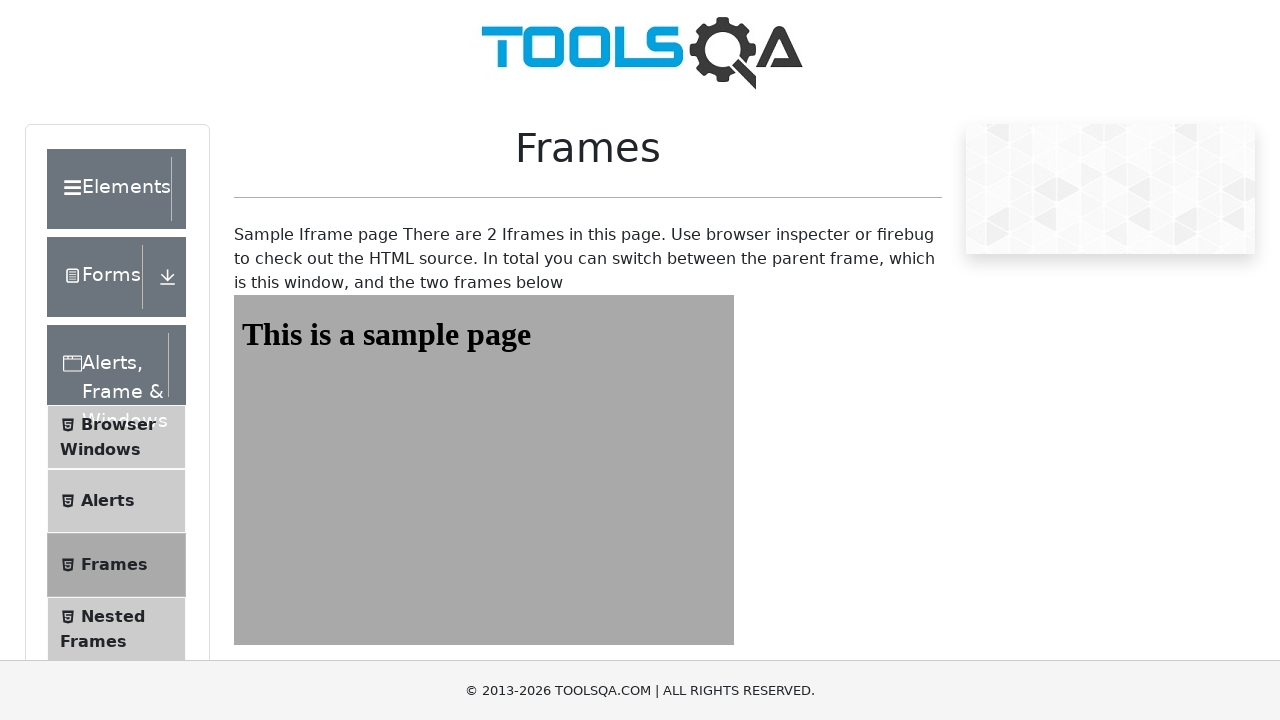